Tests clicking on the Checkout link in the navigation and verifying the redirect

Starting URL: https://webshop-agil-testautomatiserare.netlify.app/

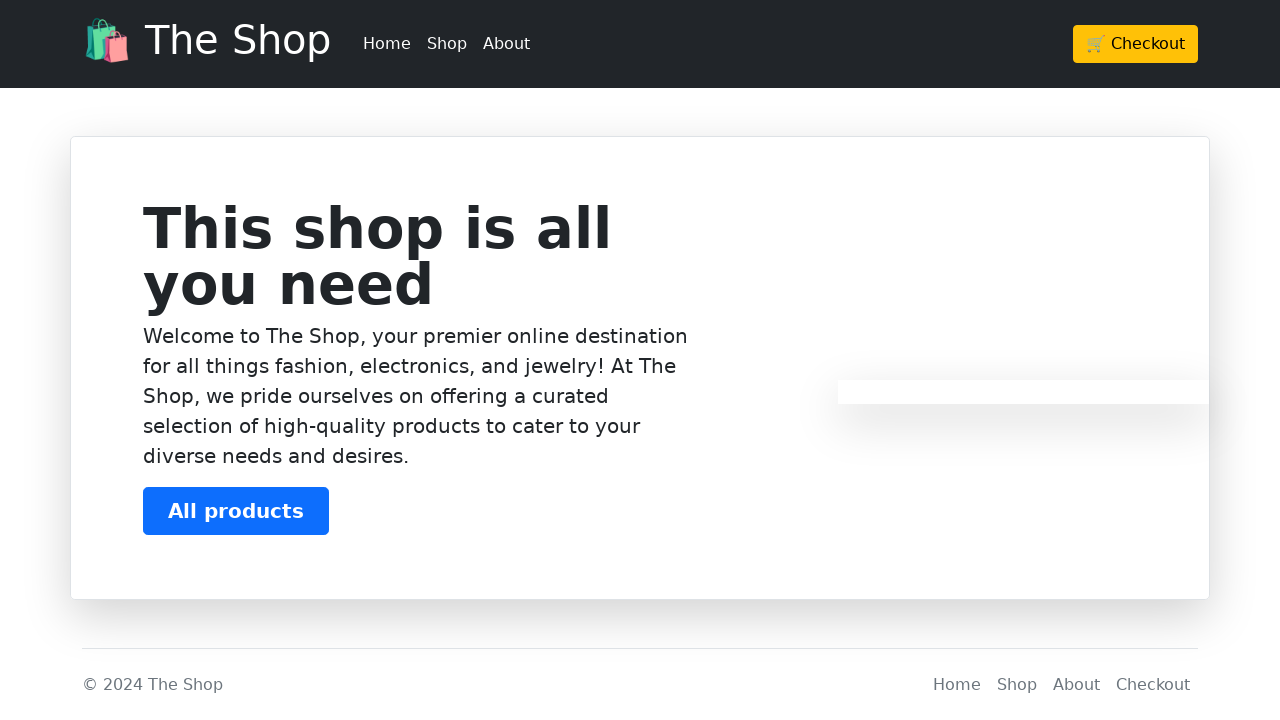

Clicked on the Checkout link in navigation at (1136, 44) on a:has-text('Checkout')
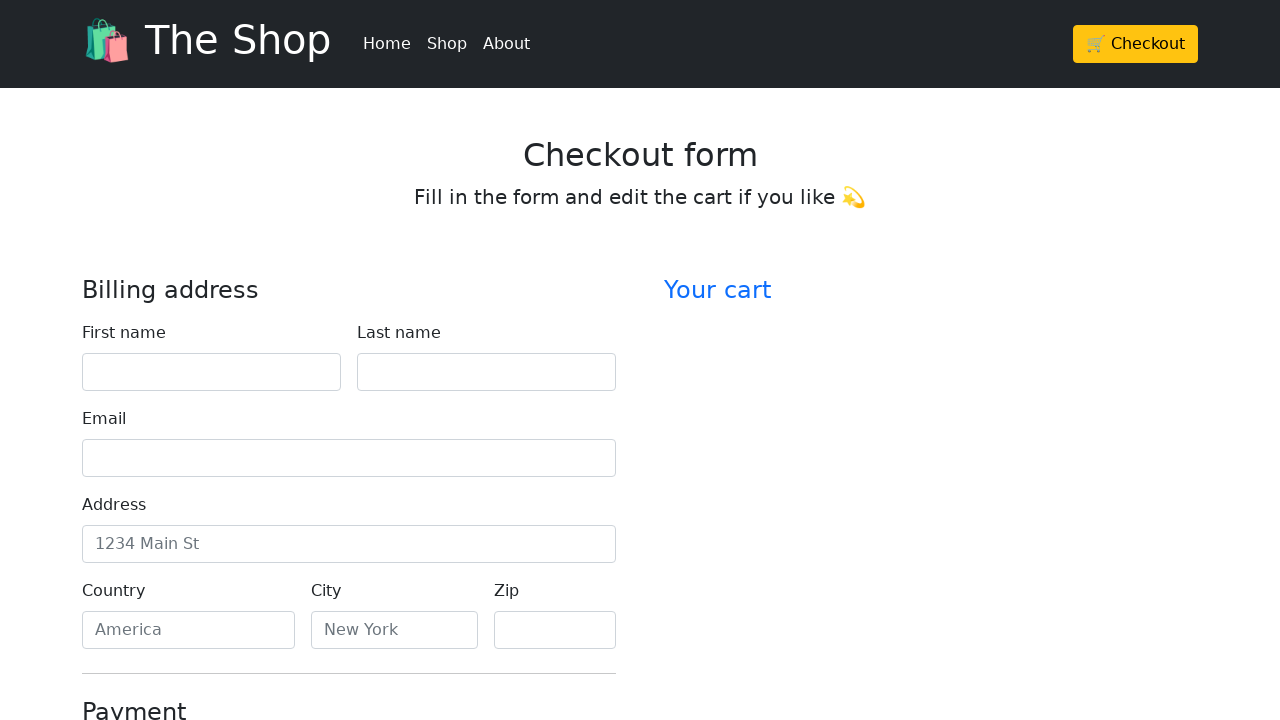

Verified redirect to checkout page
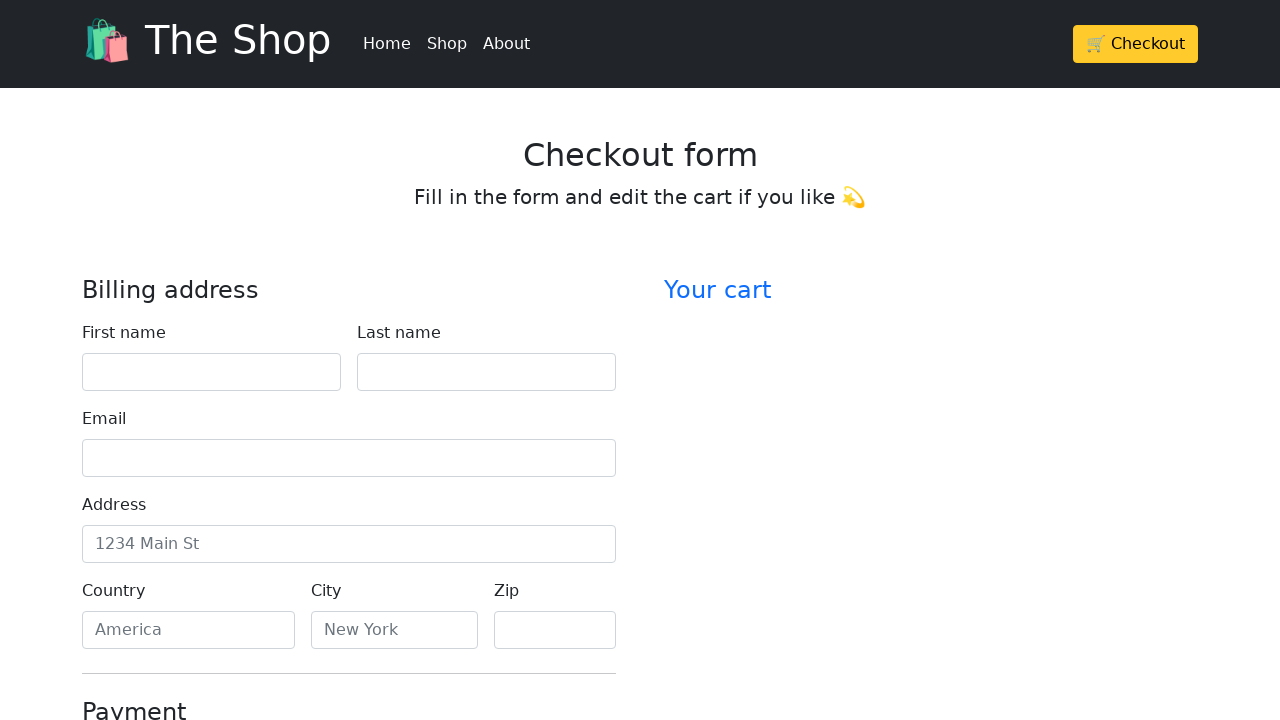

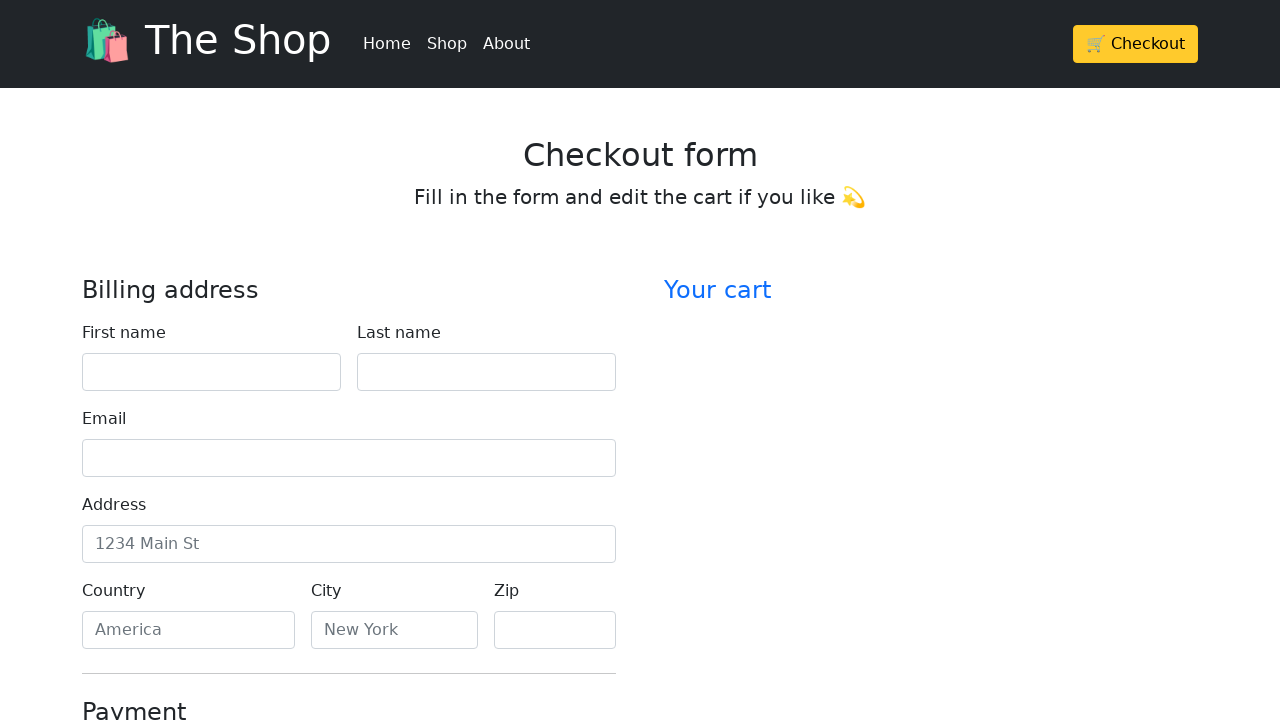